Tests that all filled form fields display a success alert background color (green) after form submission, verifying proper validation feedback.

Starting URL: https://bonigarcia.dev/selenium-webdriver-java/data-types.html

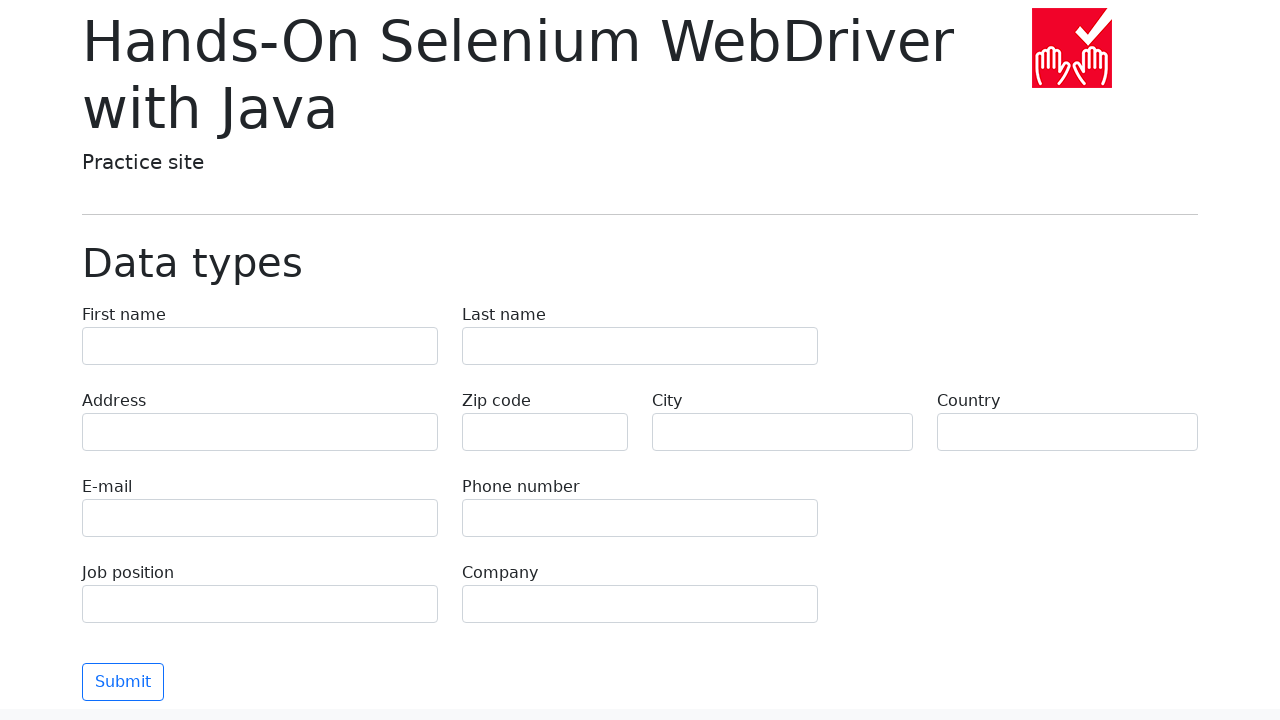

Filled first name field with 'Иван' on input[name='first-name']
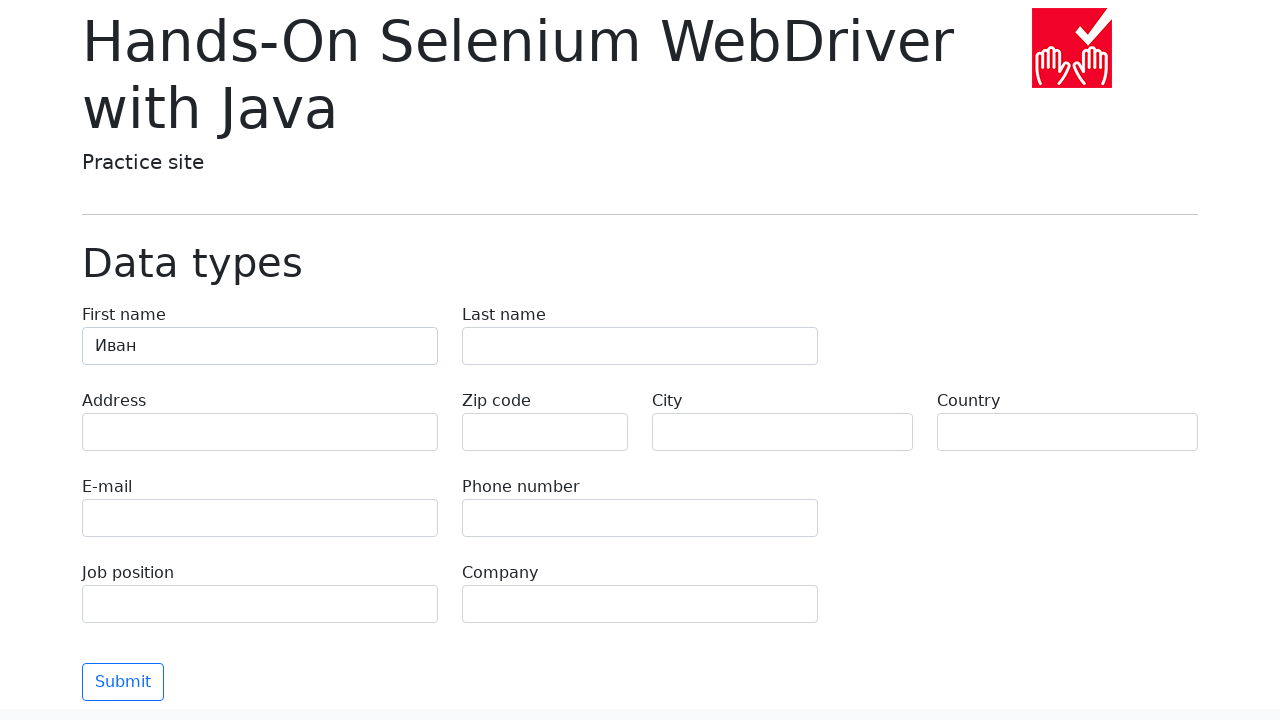

Filled last name field with 'Петров' on input[name='last-name']
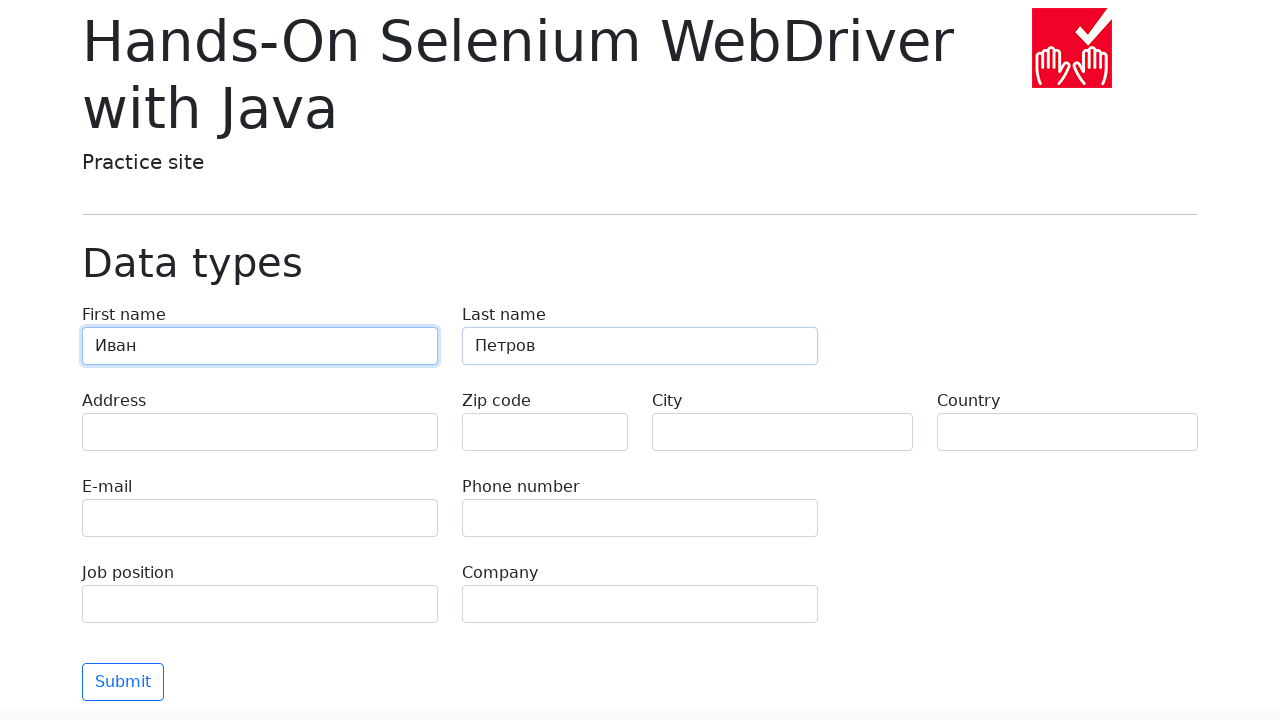

Filled address field with 'Ленина, 55-3' on input[name='address']
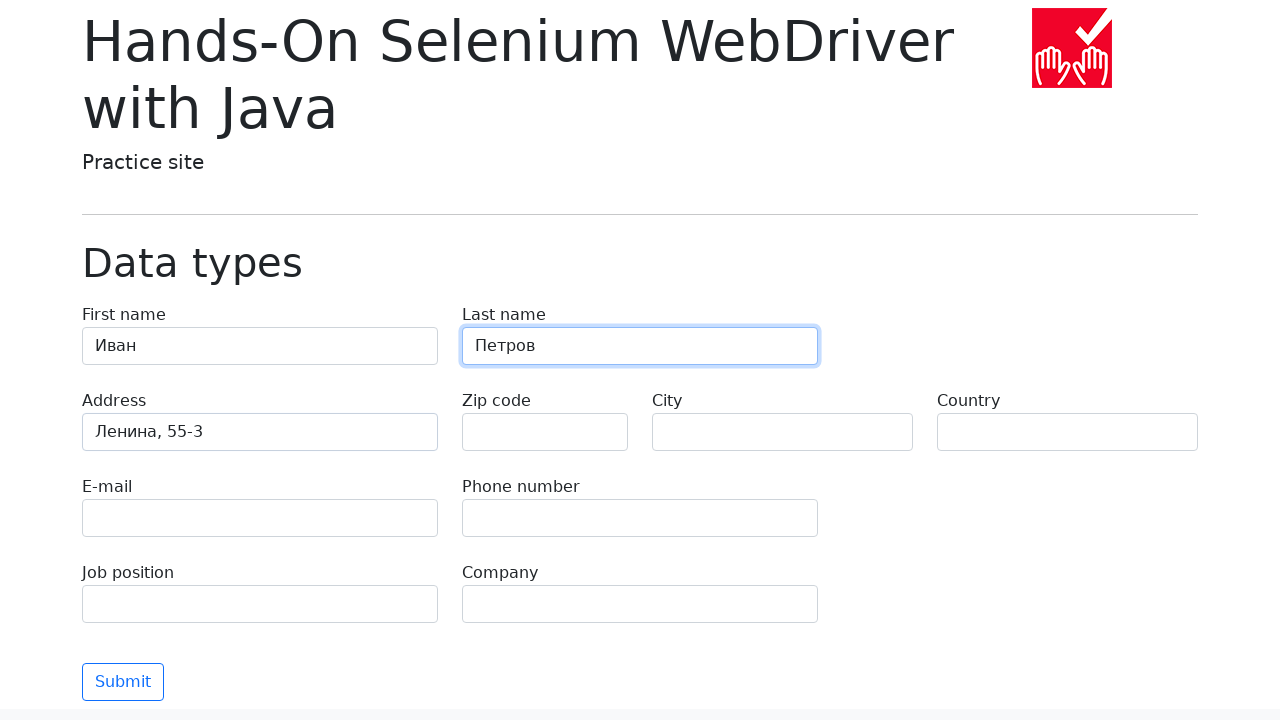

Left zip code field empty on input[name='zip-code']
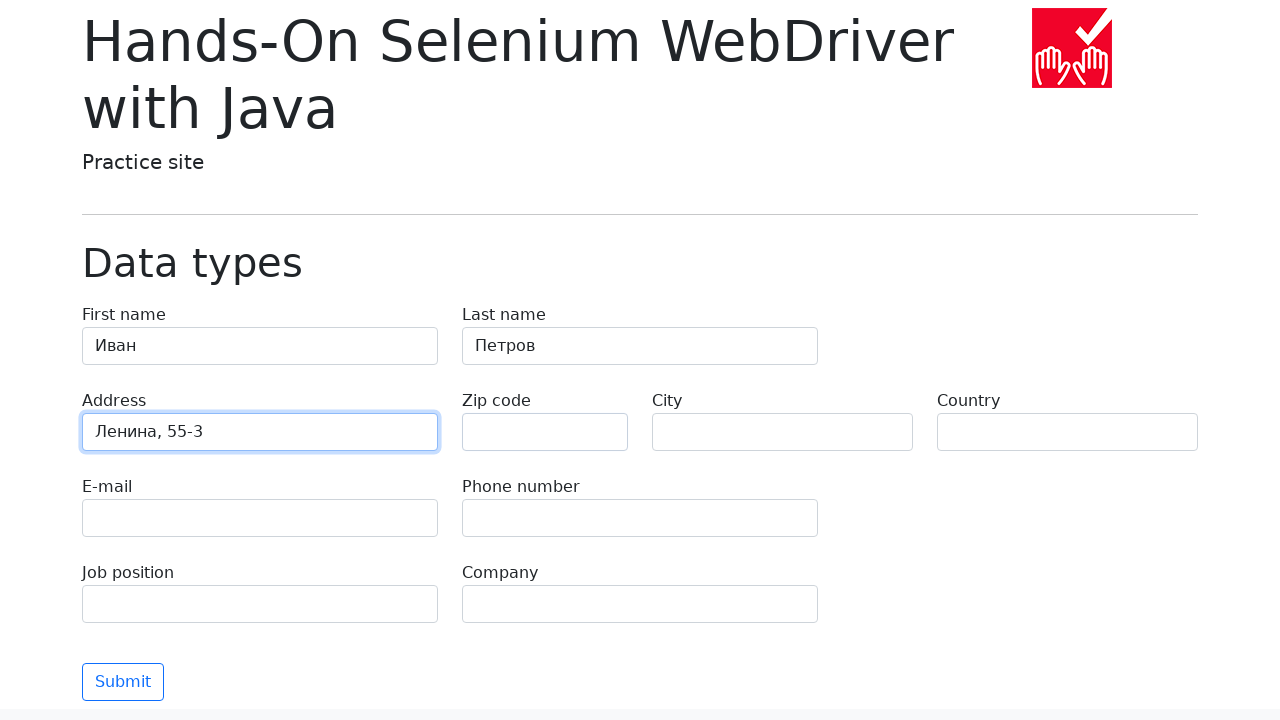

Filled city field with 'Москва' on input[name='city']
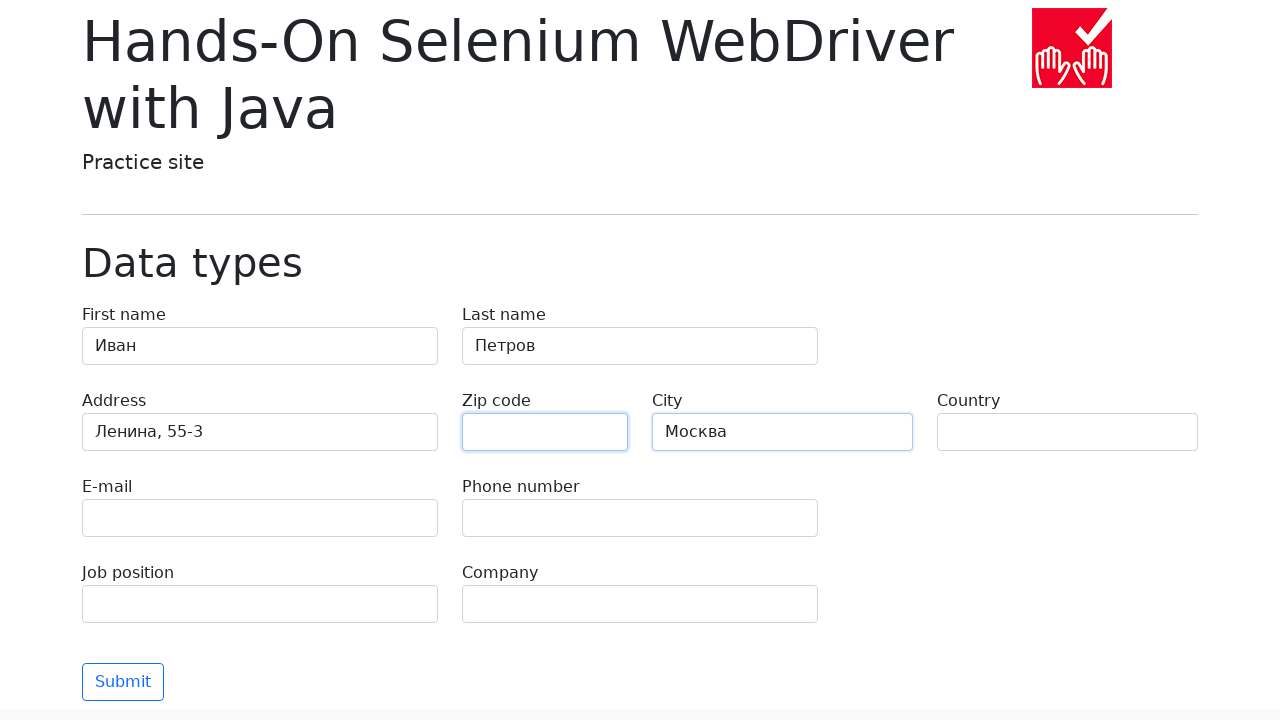

Filled country field with 'Россия' on input[name='country']
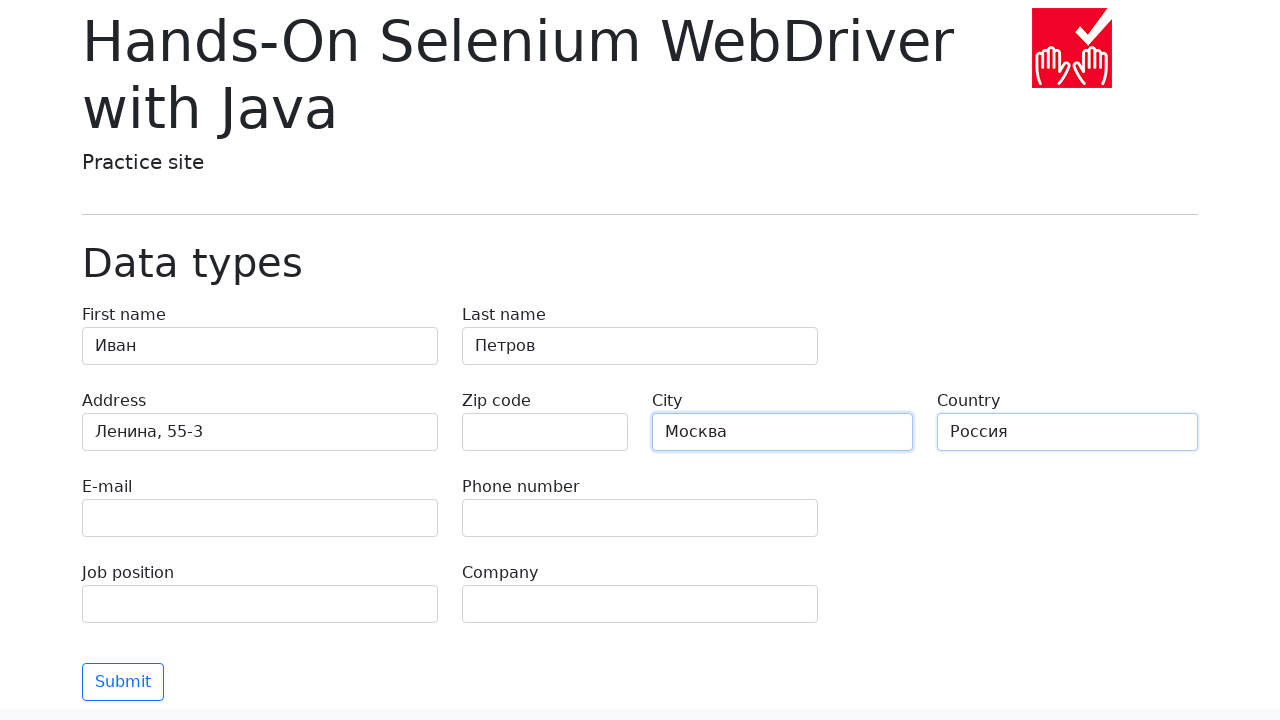

Filled email field with 'test@skypro.com' on input[name='e-mail']
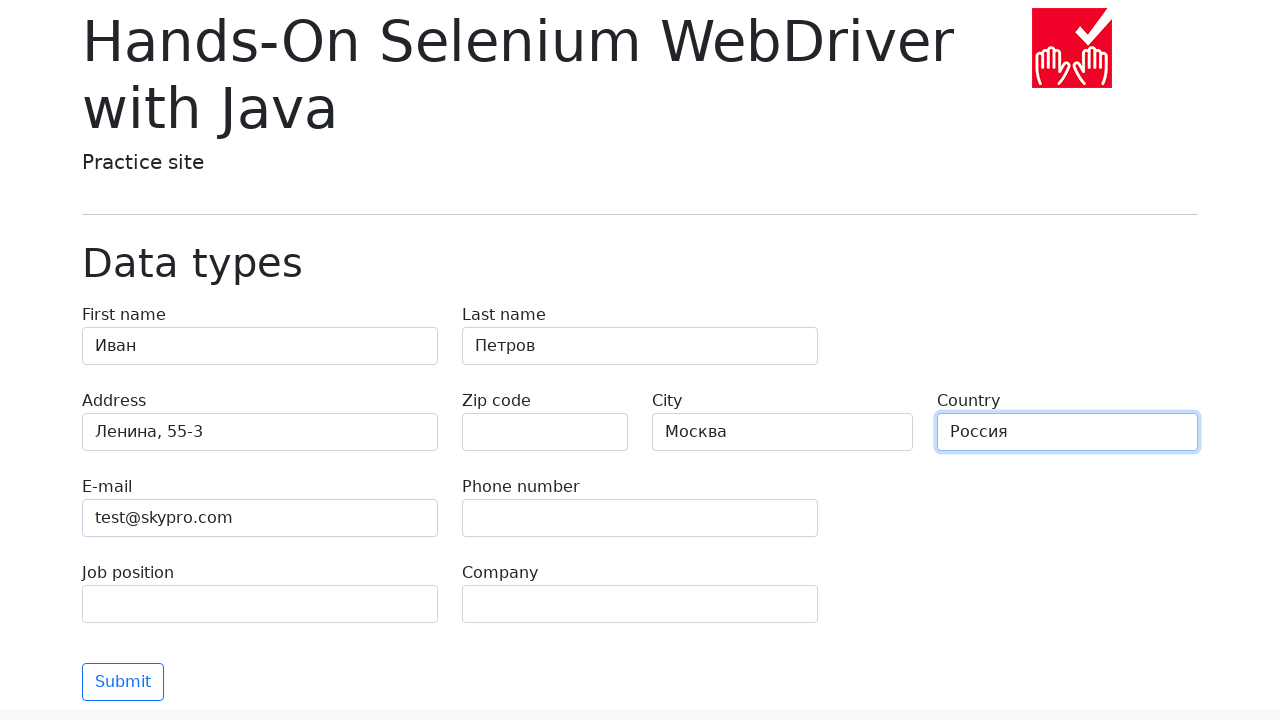

Filled phone field with '+7985899998787' on input[name='phone']
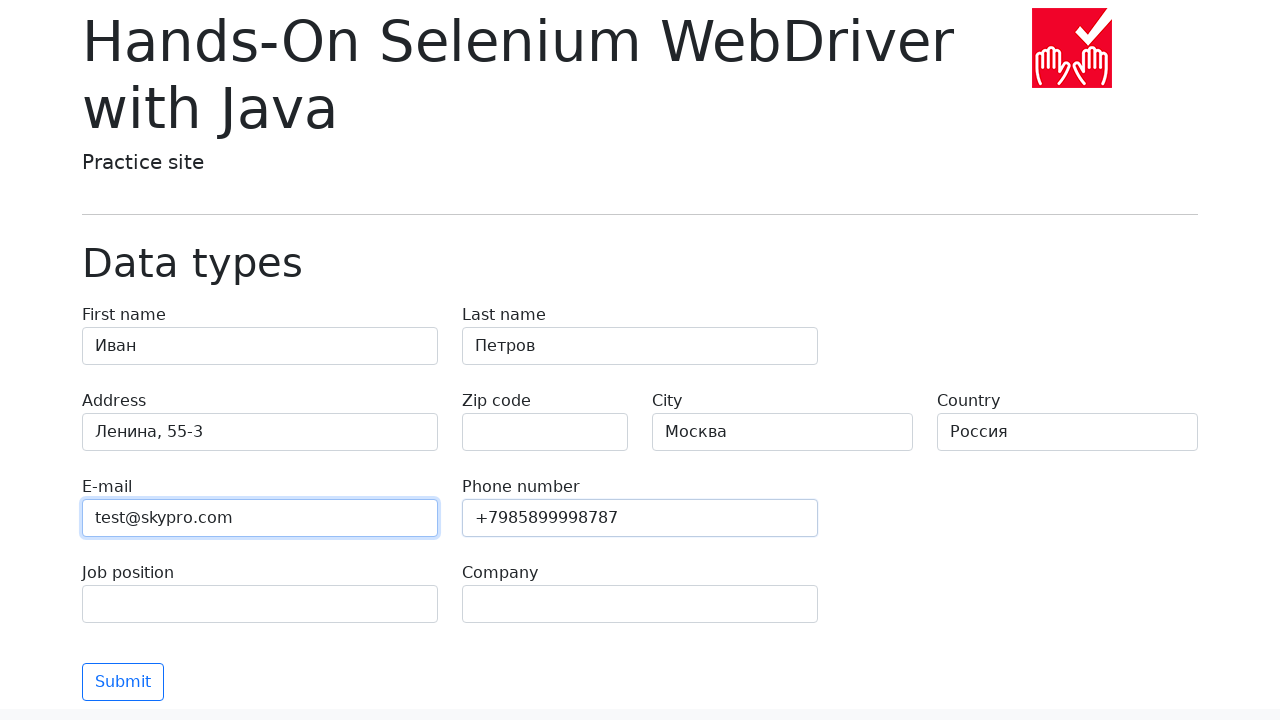

Filled job position field with 'QA' on input[name='job-position']
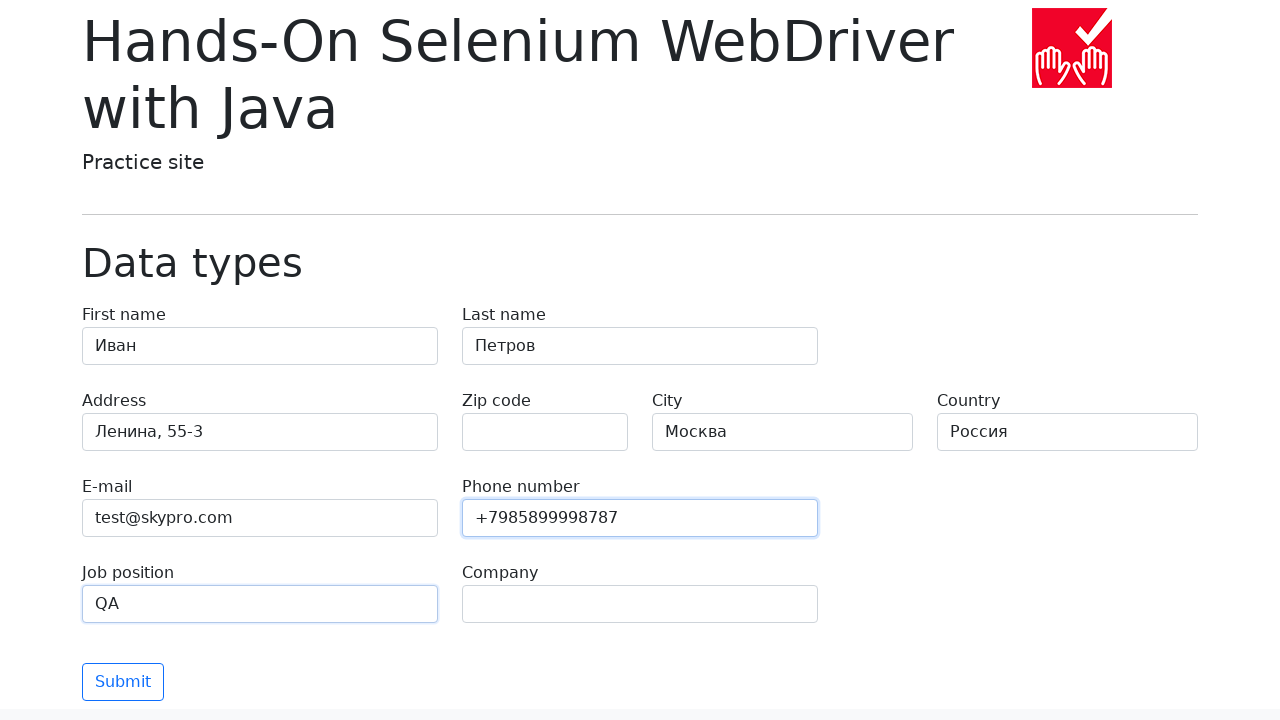

Filled company field with 'SkyPro' on input[name='company']
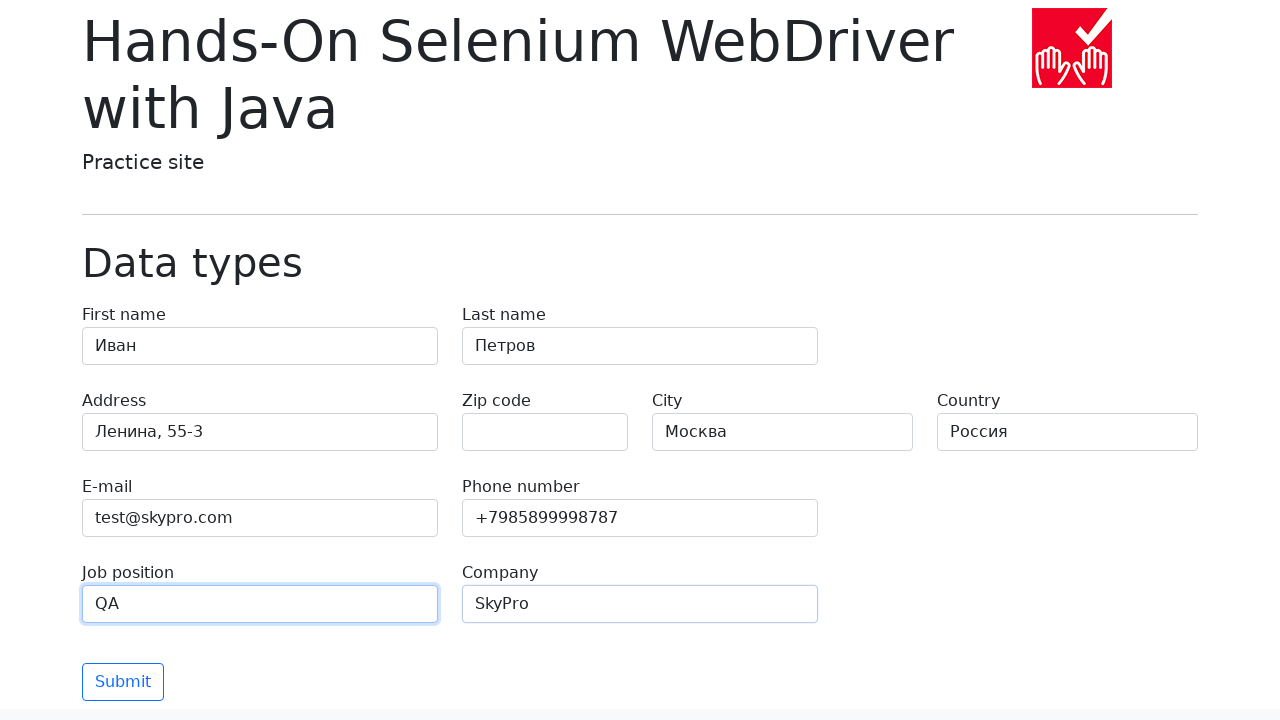

Clicked submit button to submit form at (123, 682) on button.btn-outline-primary
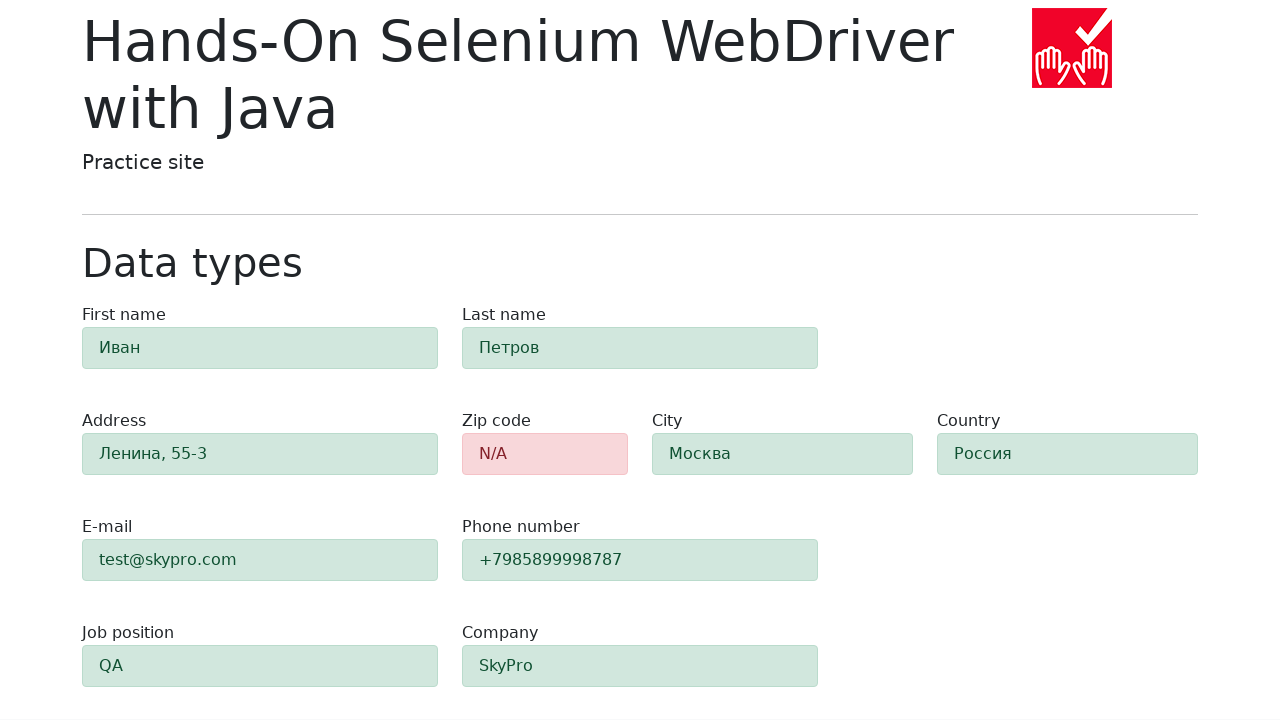

First name field validation appeared
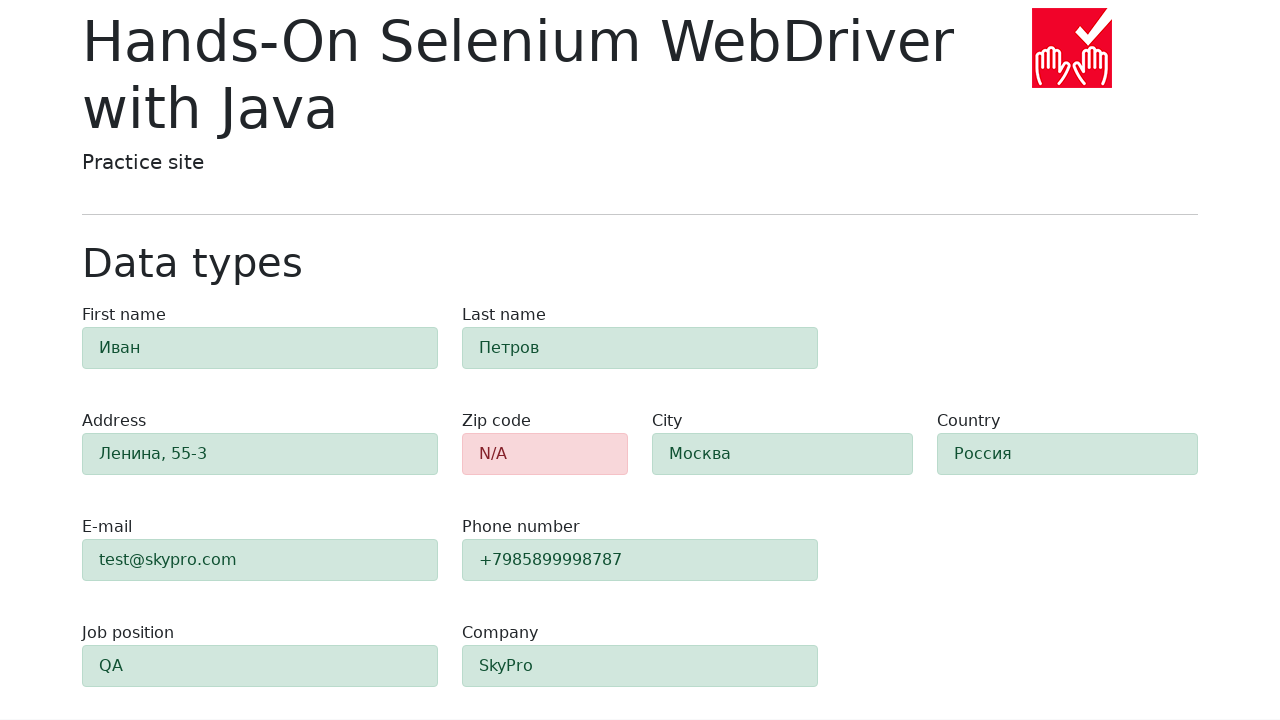

Last name field validation appeared
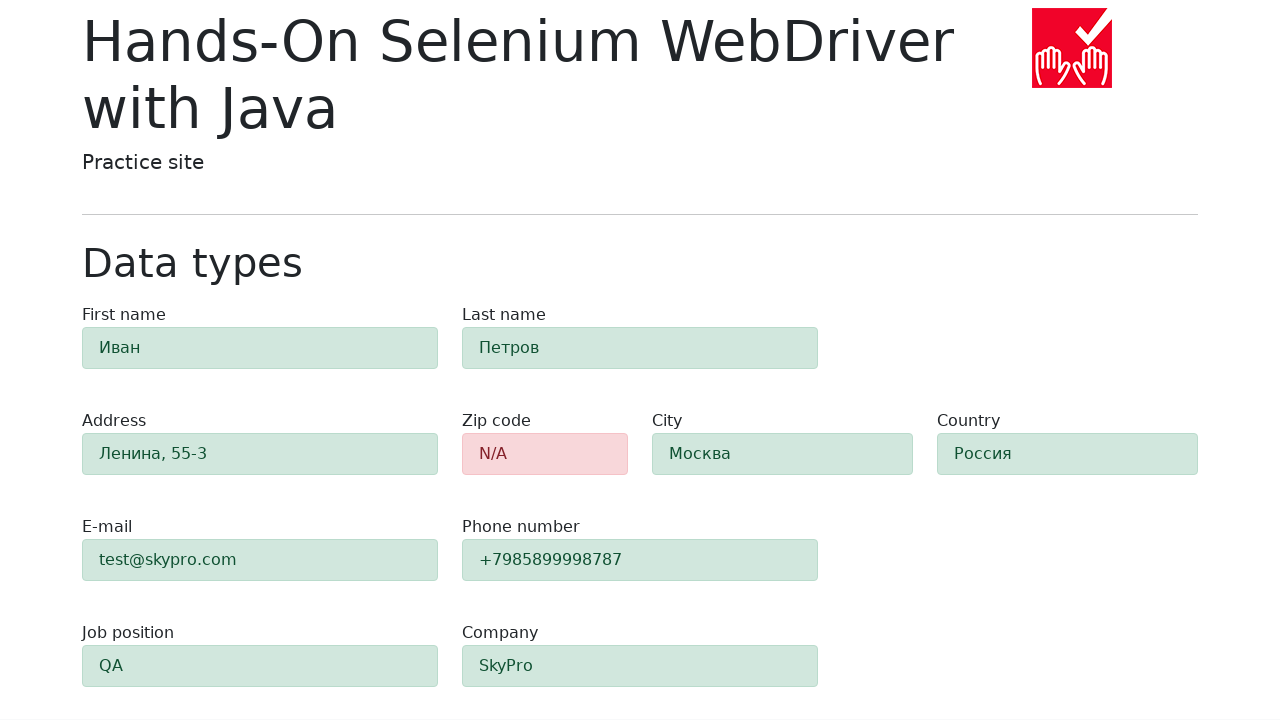

Address field validation appeared
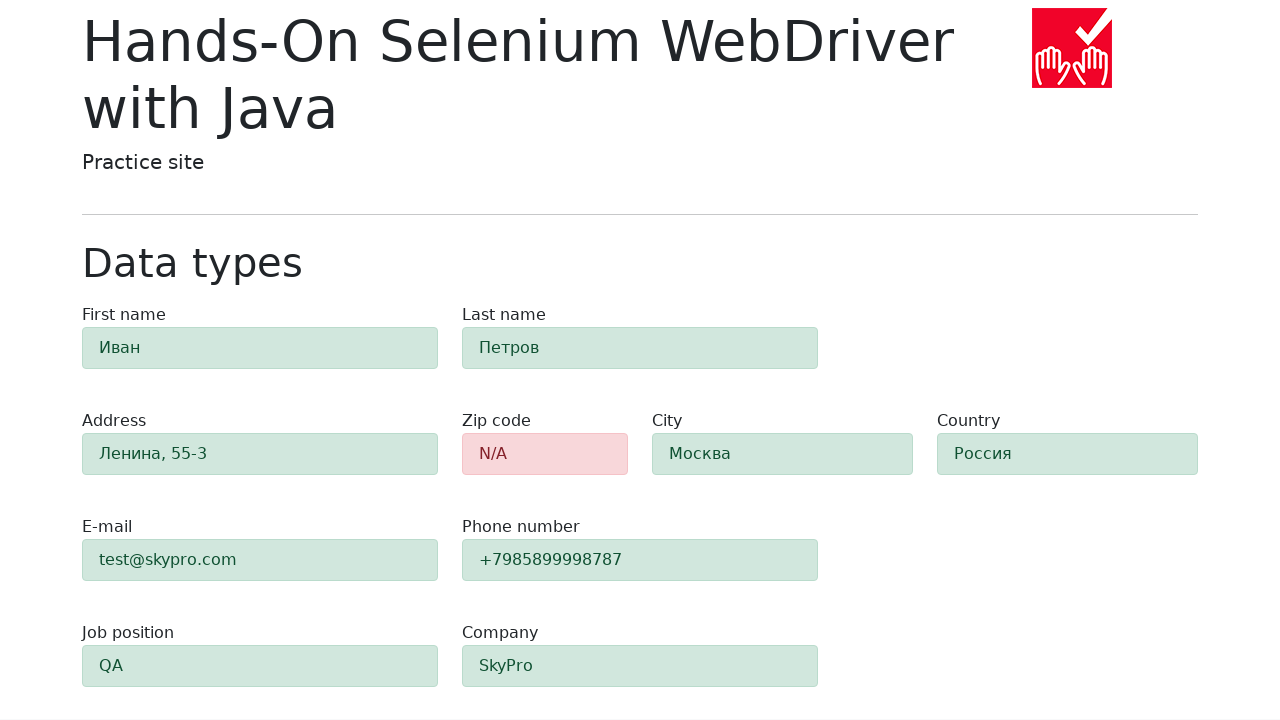

City field validation appeared
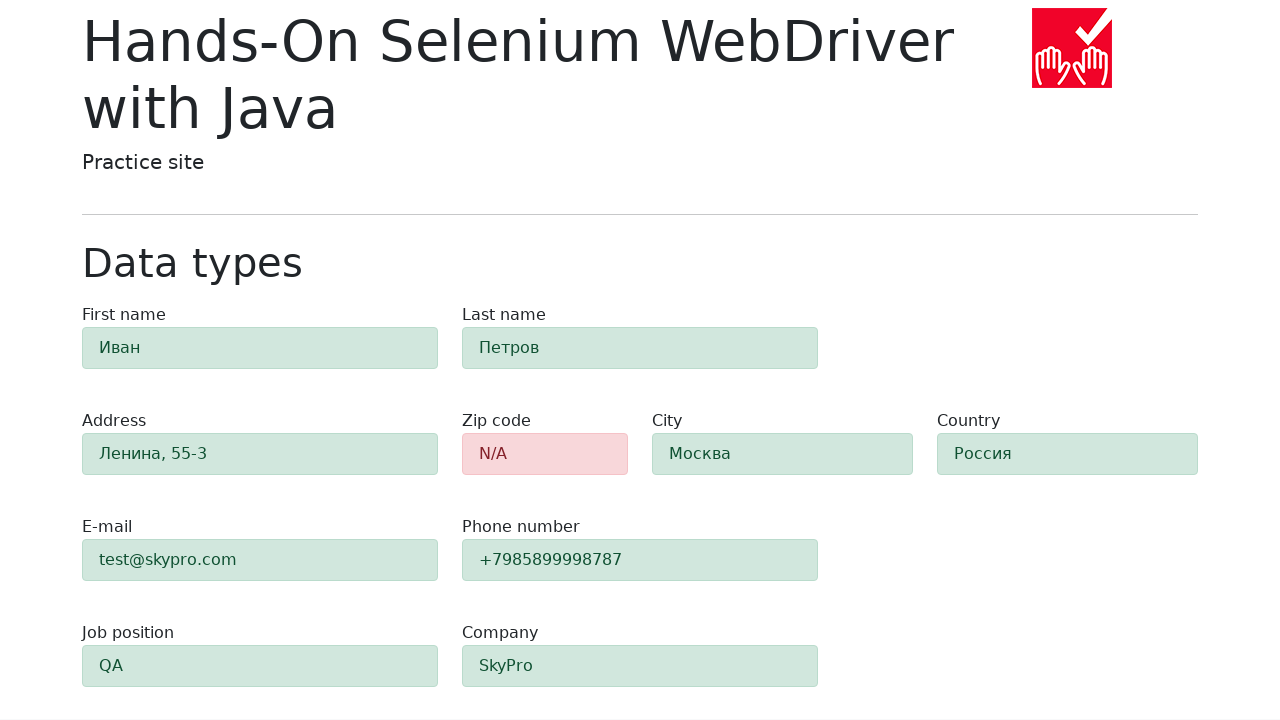

Country field validation appeared
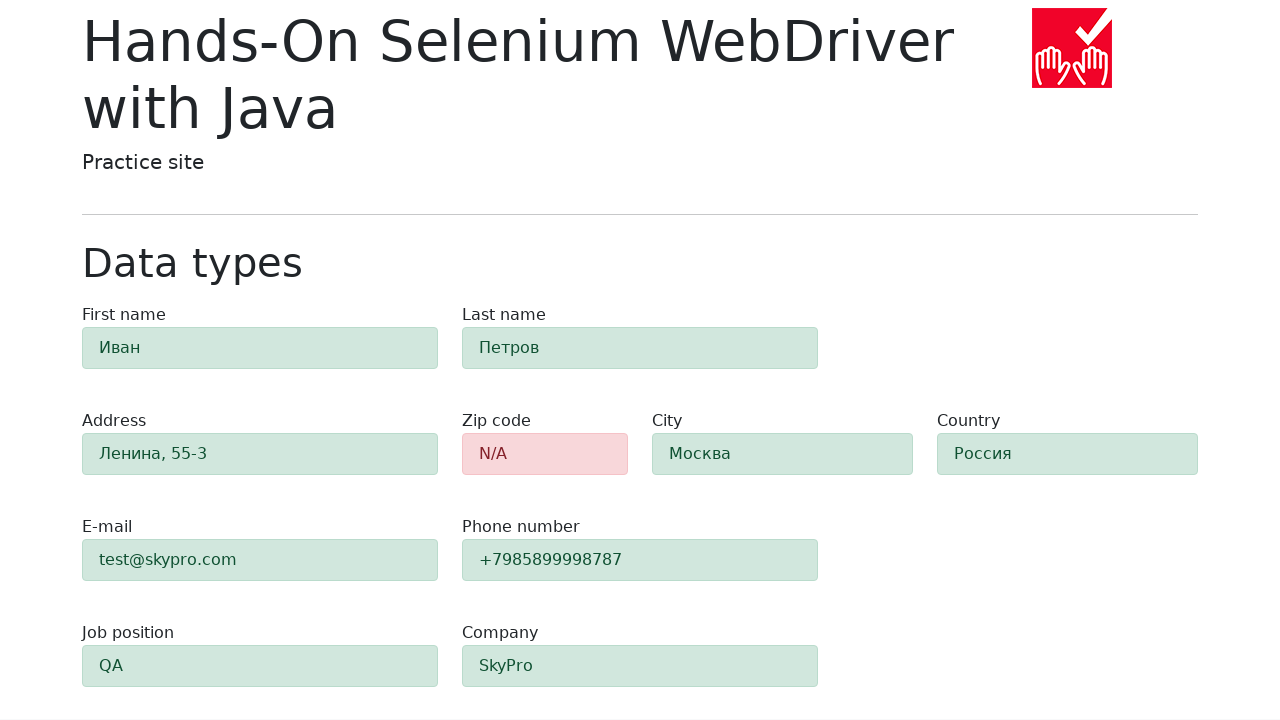

Email field validation appeared
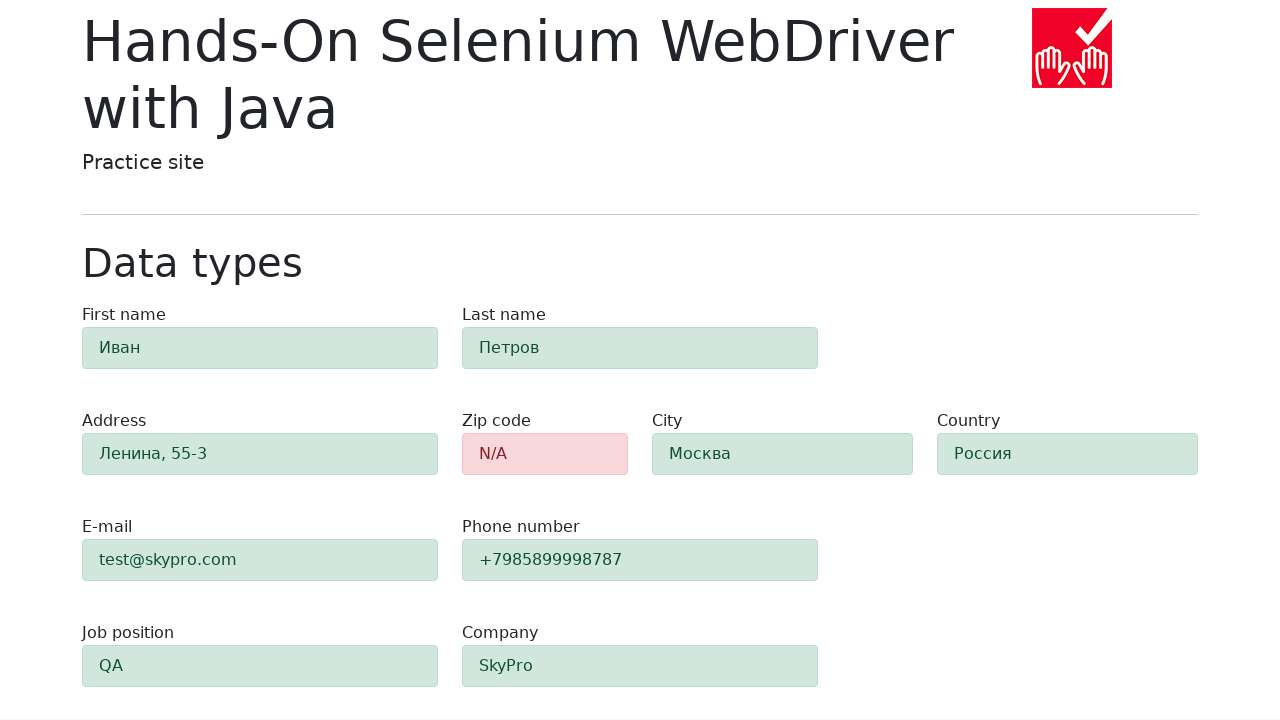

Phone field validation appeared
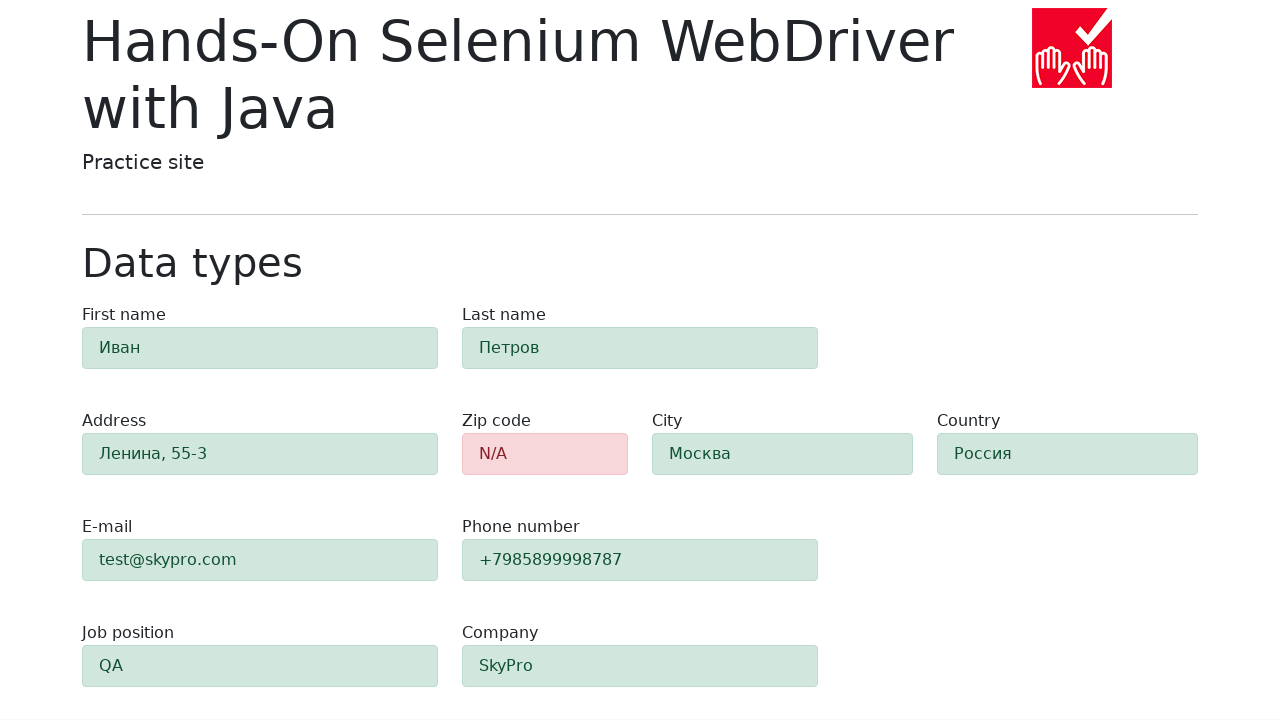

Job position field validation appeared
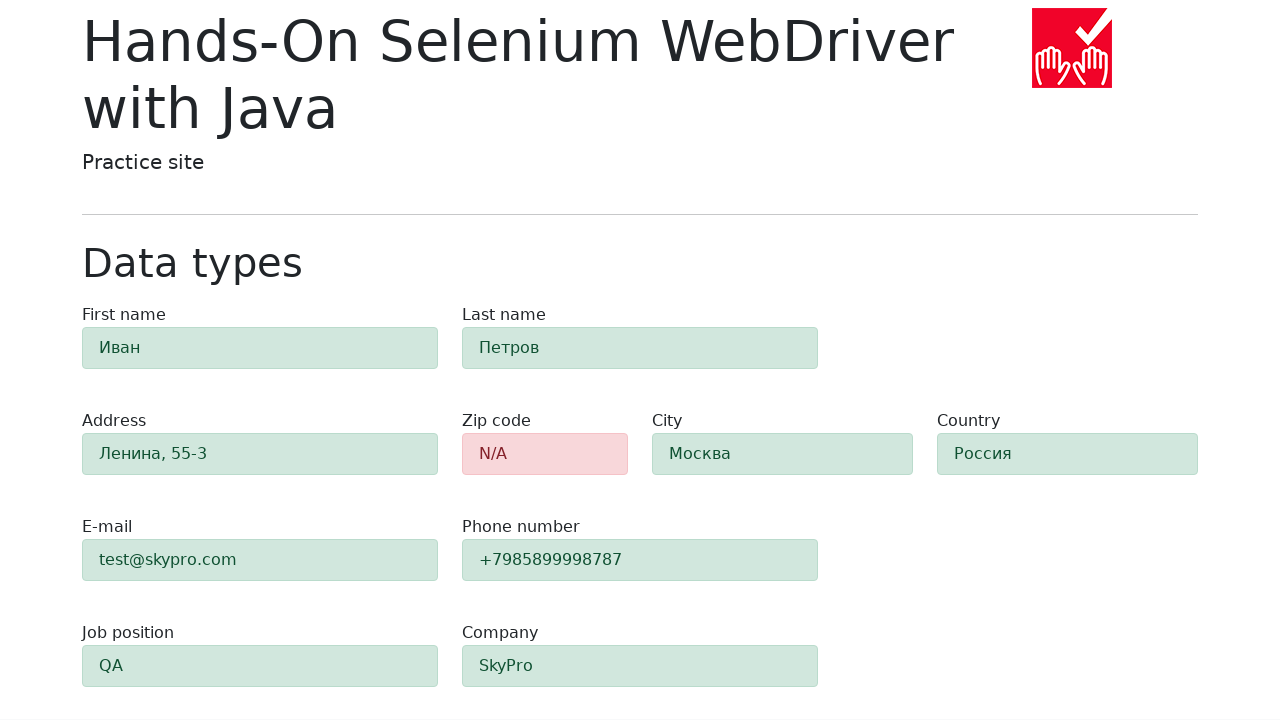

Company field validation appeared
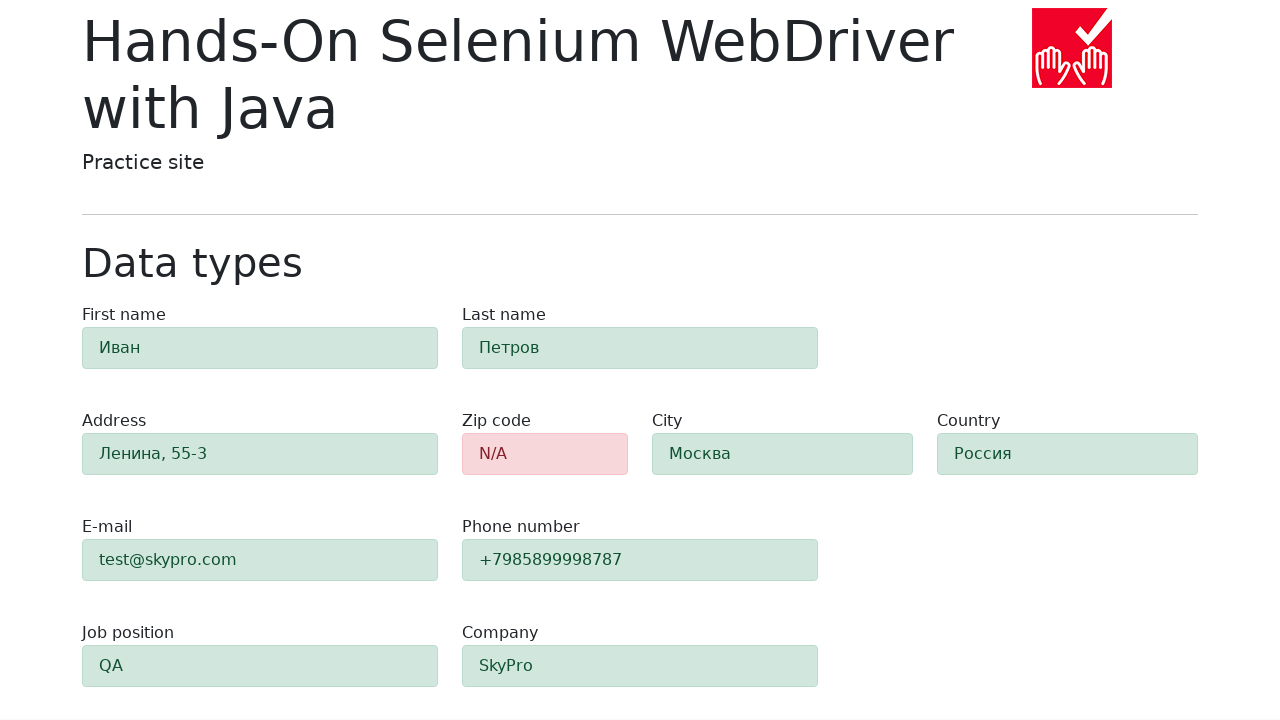

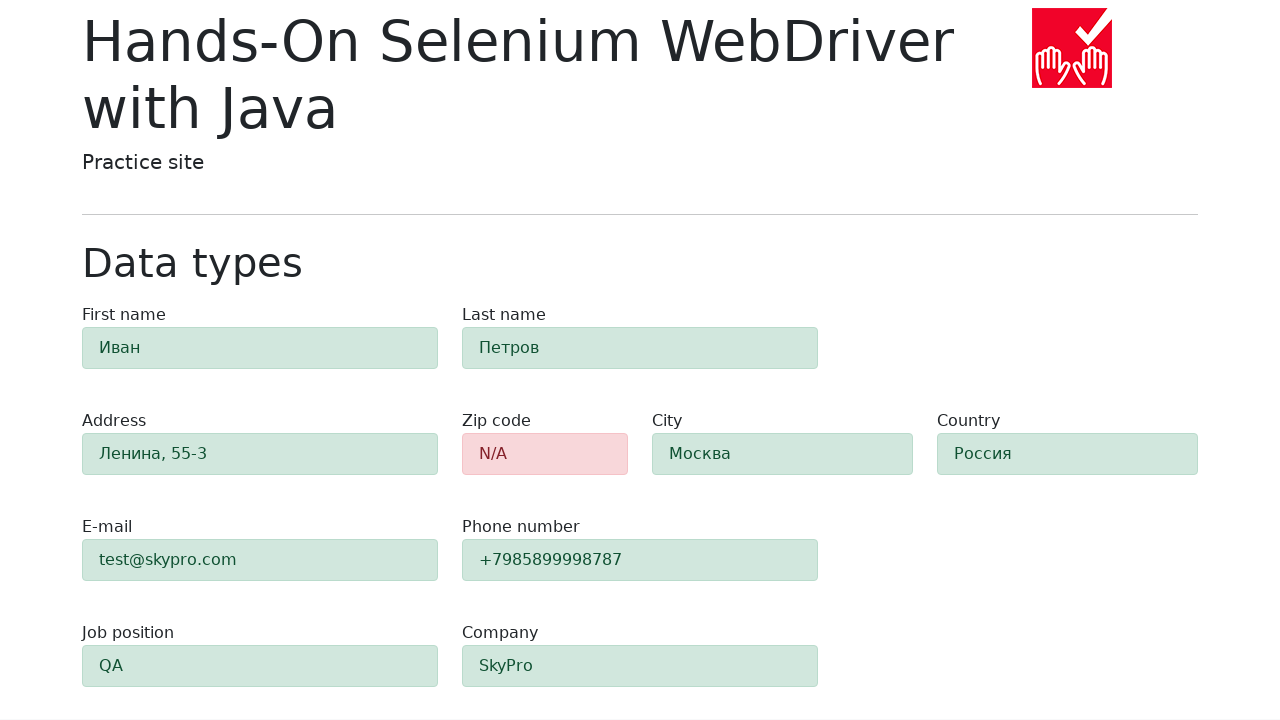